Tests an e-commerce checkout flow by adding specific vegetables to cart, proceeding to checkout, and applying a promo code

Starting URL: https://rahulshettyacademy.com/seleniumPractise/

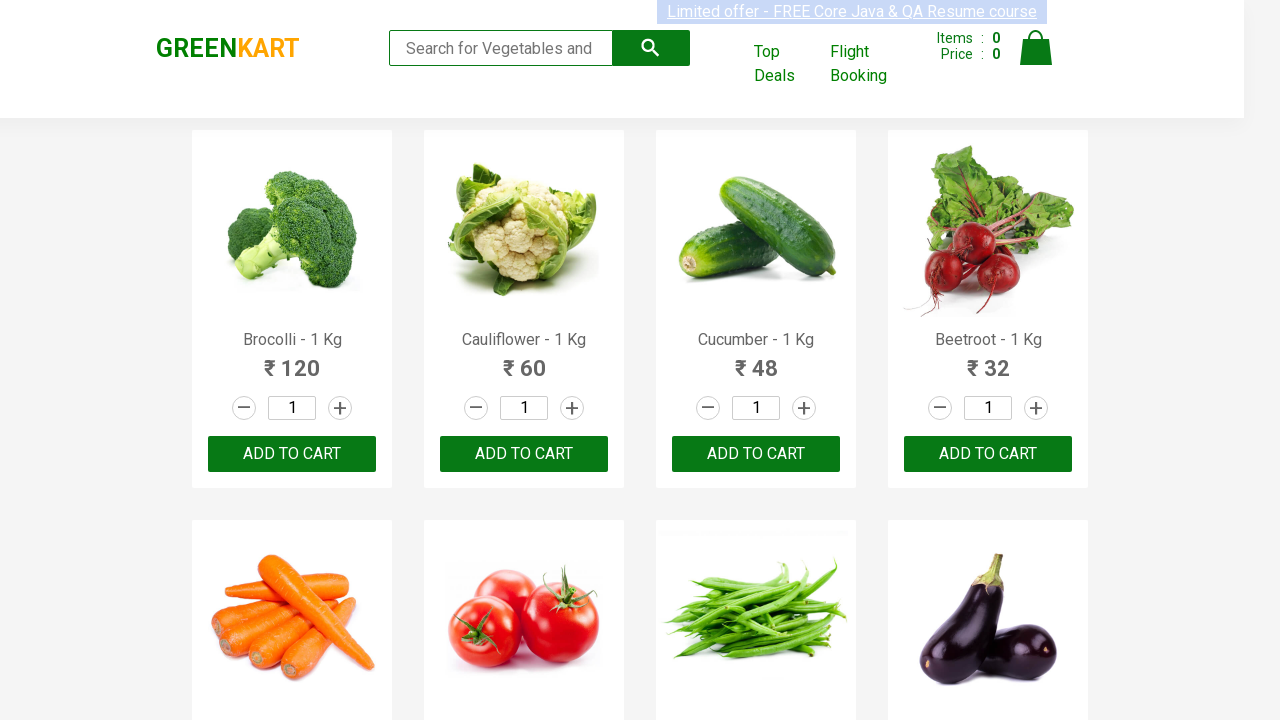

Waited for products to load on the page
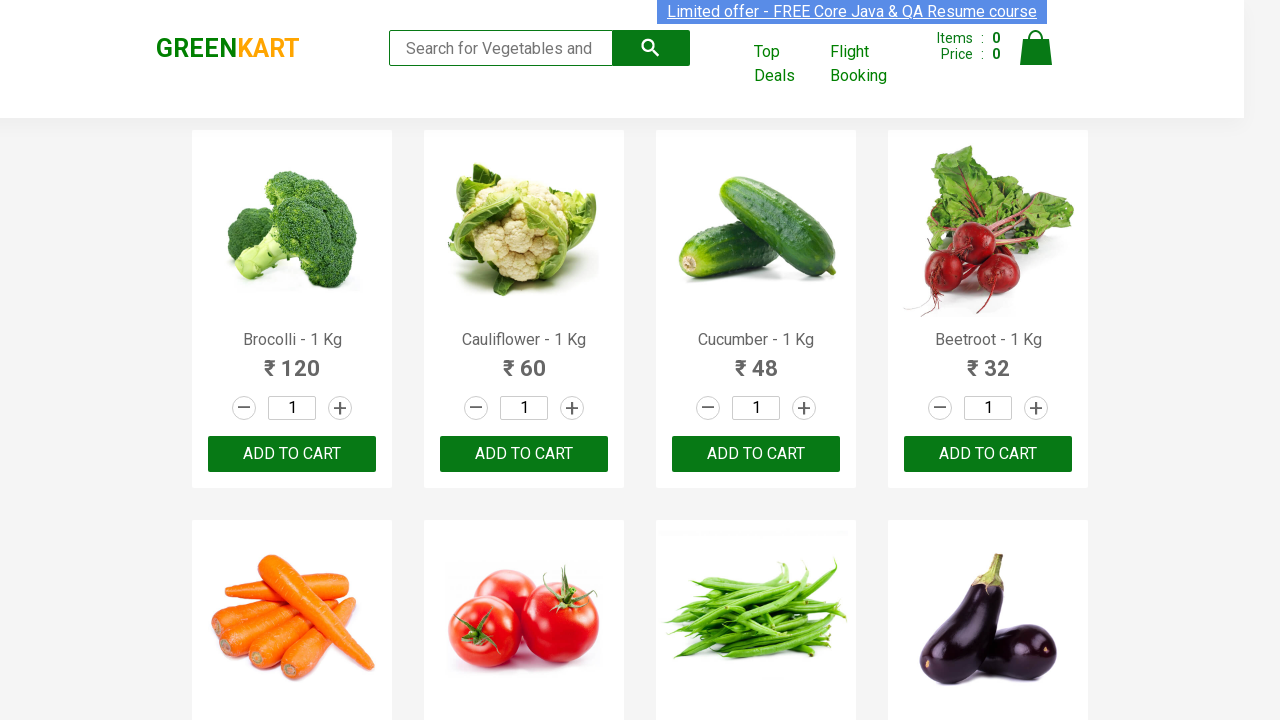

Retrieved all product elements from the page
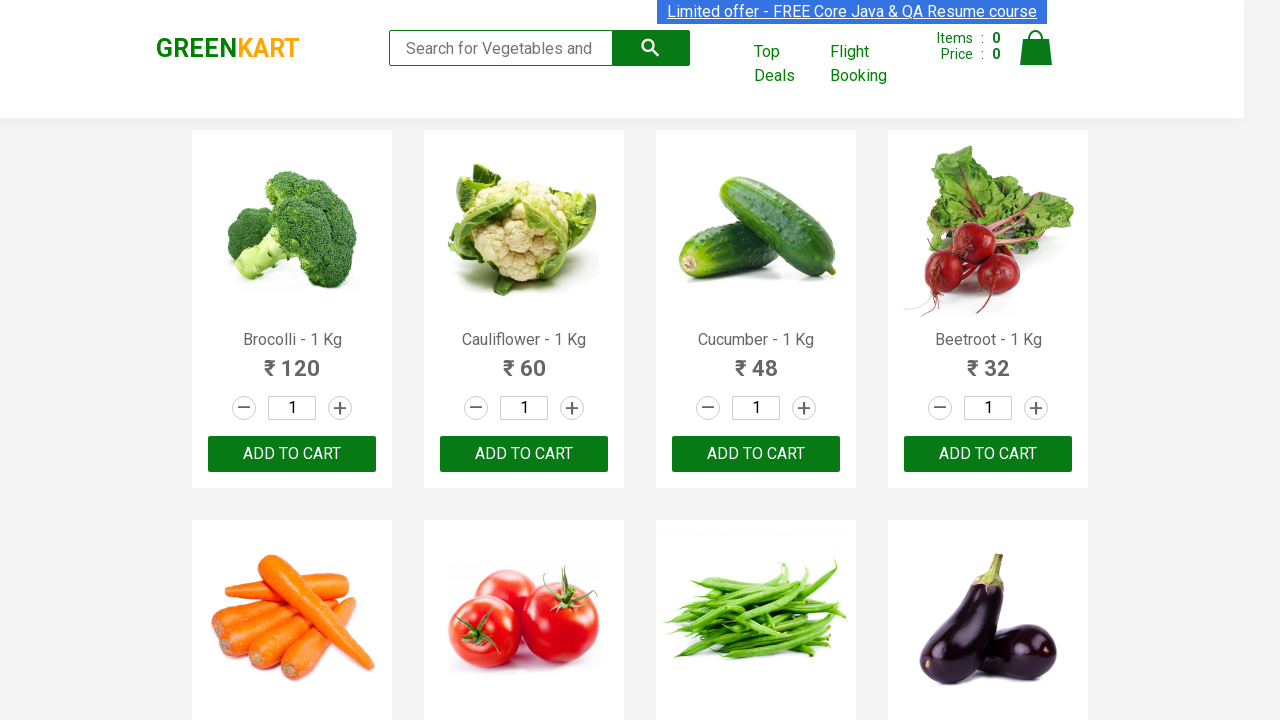

Added Brocolli to cart at (292, 454) on xpath=//div[@class='product-action']/button >> nth=0
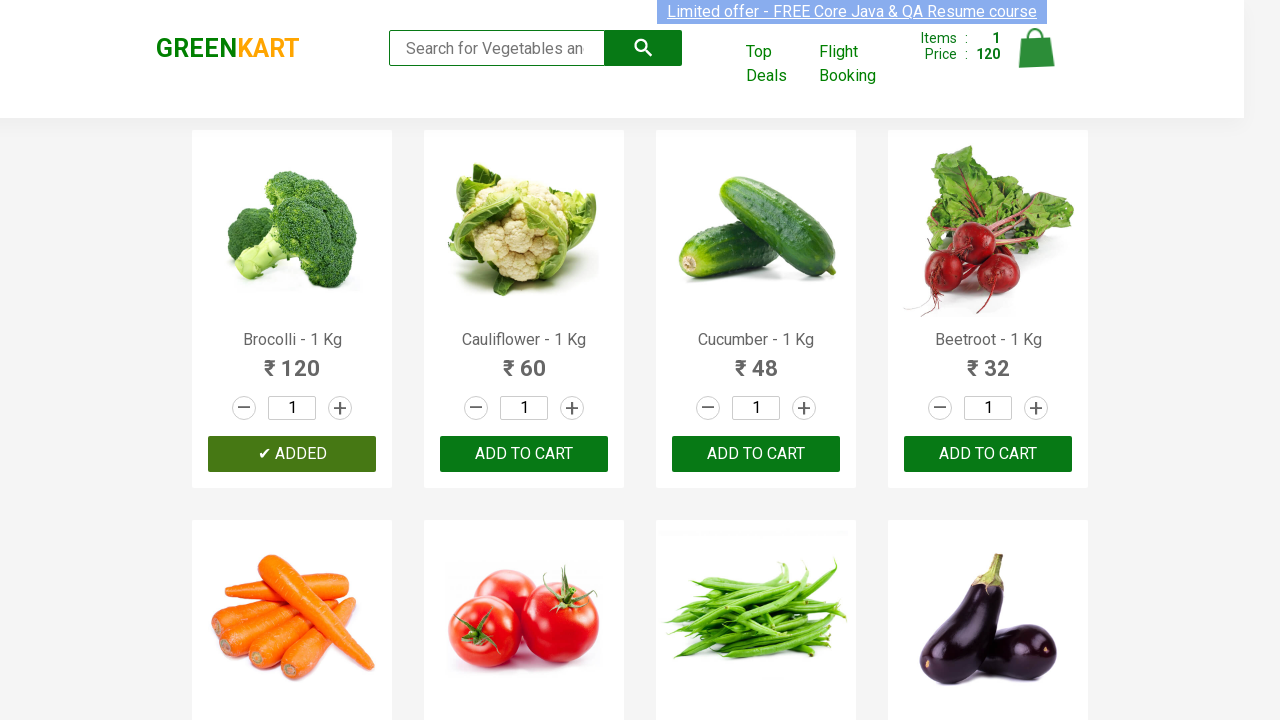

Added Cucumber to cart at (756, 454) on xpath=//div[@class='product-action']/button >> nth=2
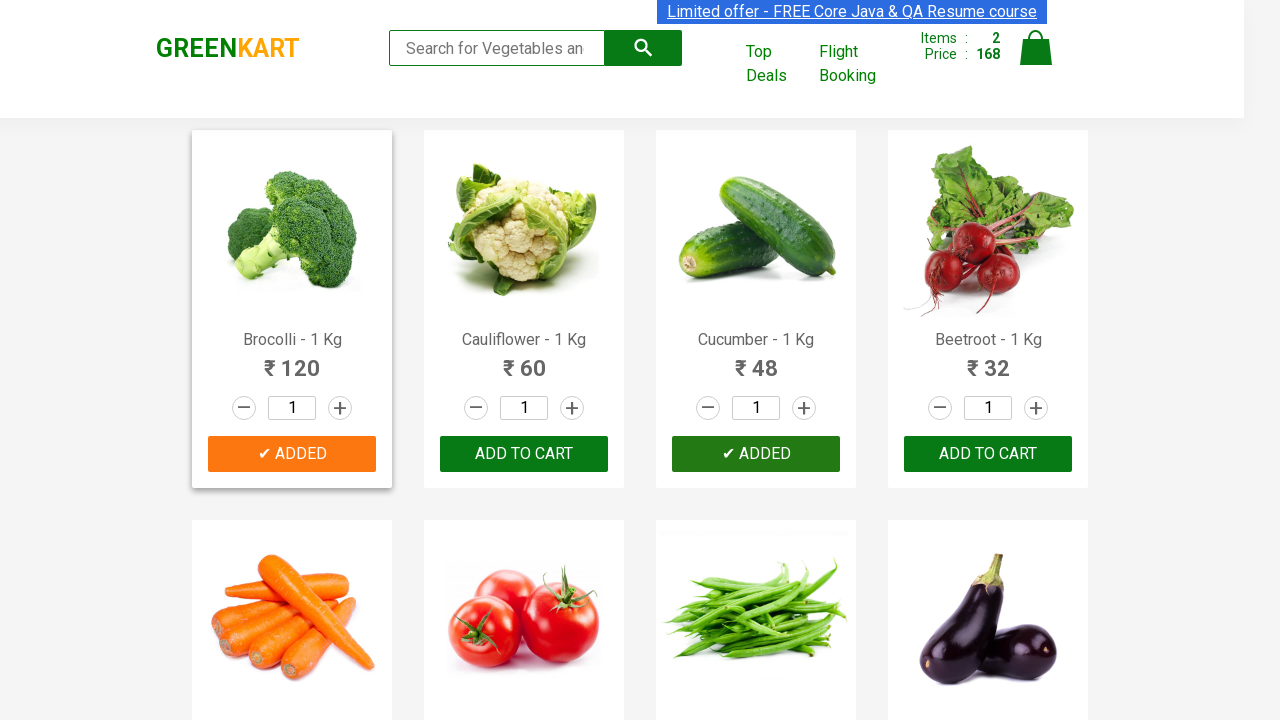

Added Beetroot to cart at (988, 454) on xpath=//div[@class='product-action']/button >> nth=3
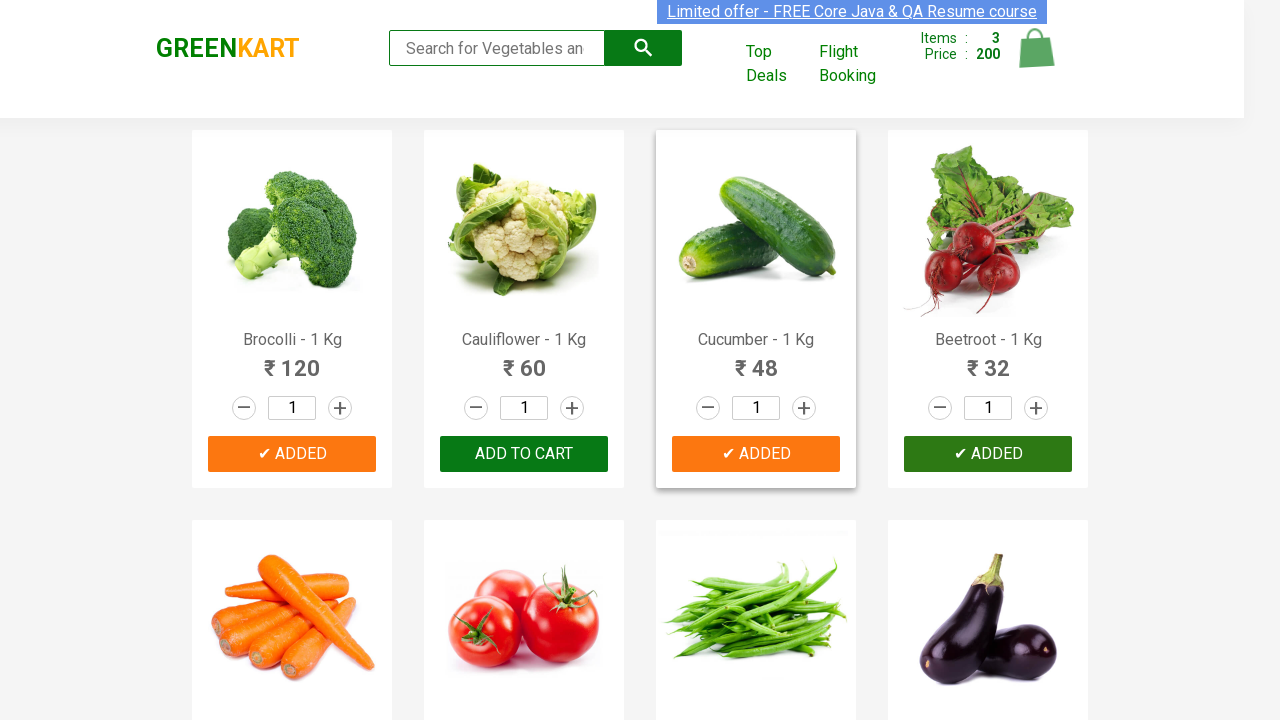

Clicked on cart icon to view cart at (1036, 48) on img[alt='Cart']
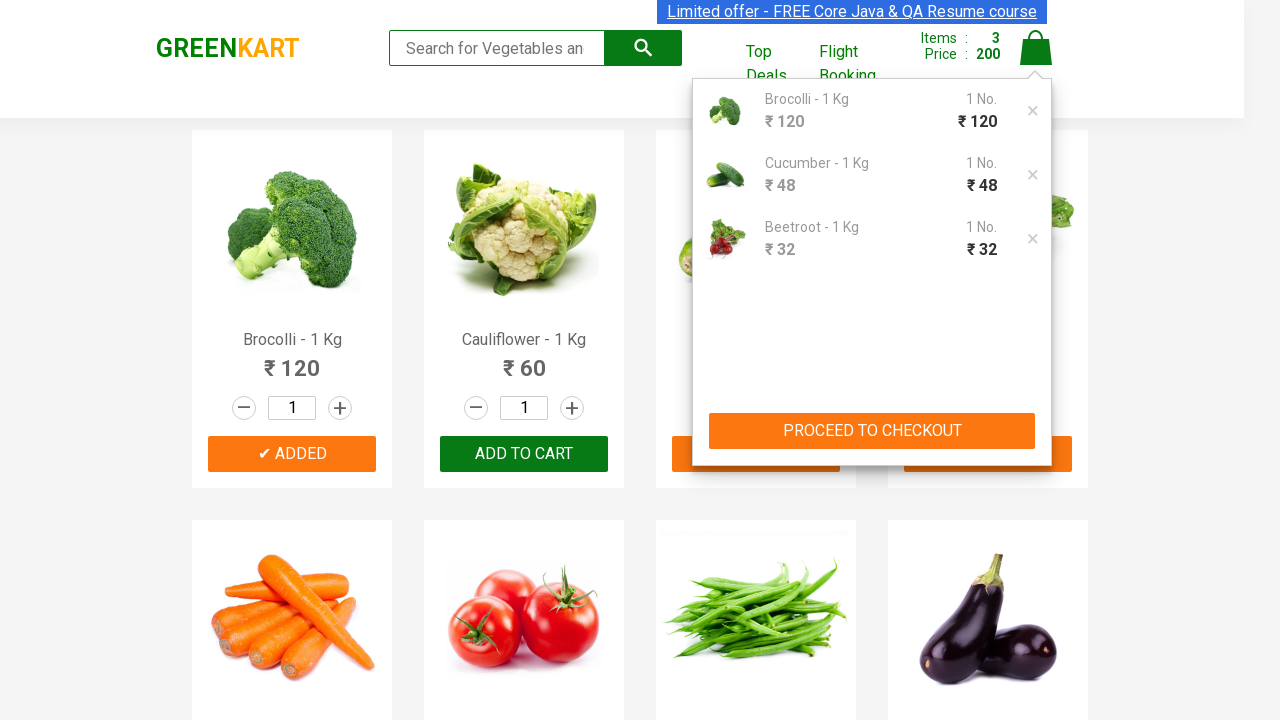

Clicked proceed to checkout button at (872, 431) on xpath=//button[contains(text(),'PROCEED TO CHECKOUT')]
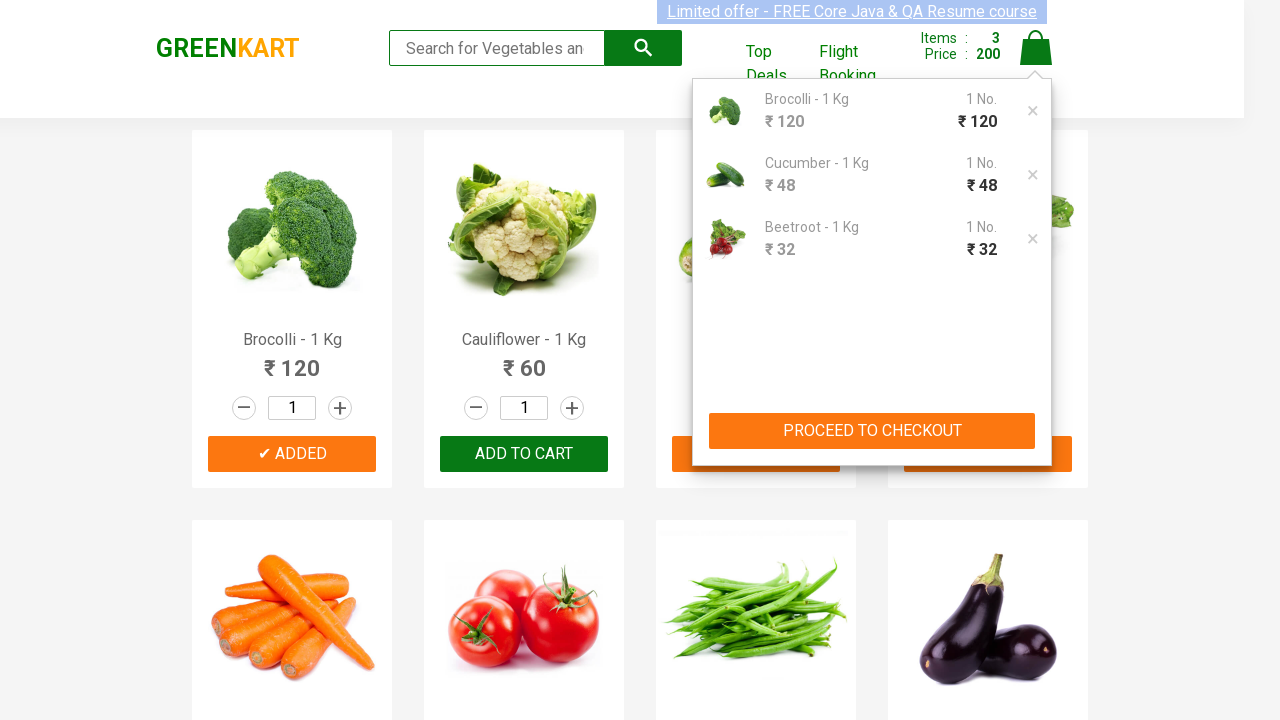

Waited for promo code input field to be visible
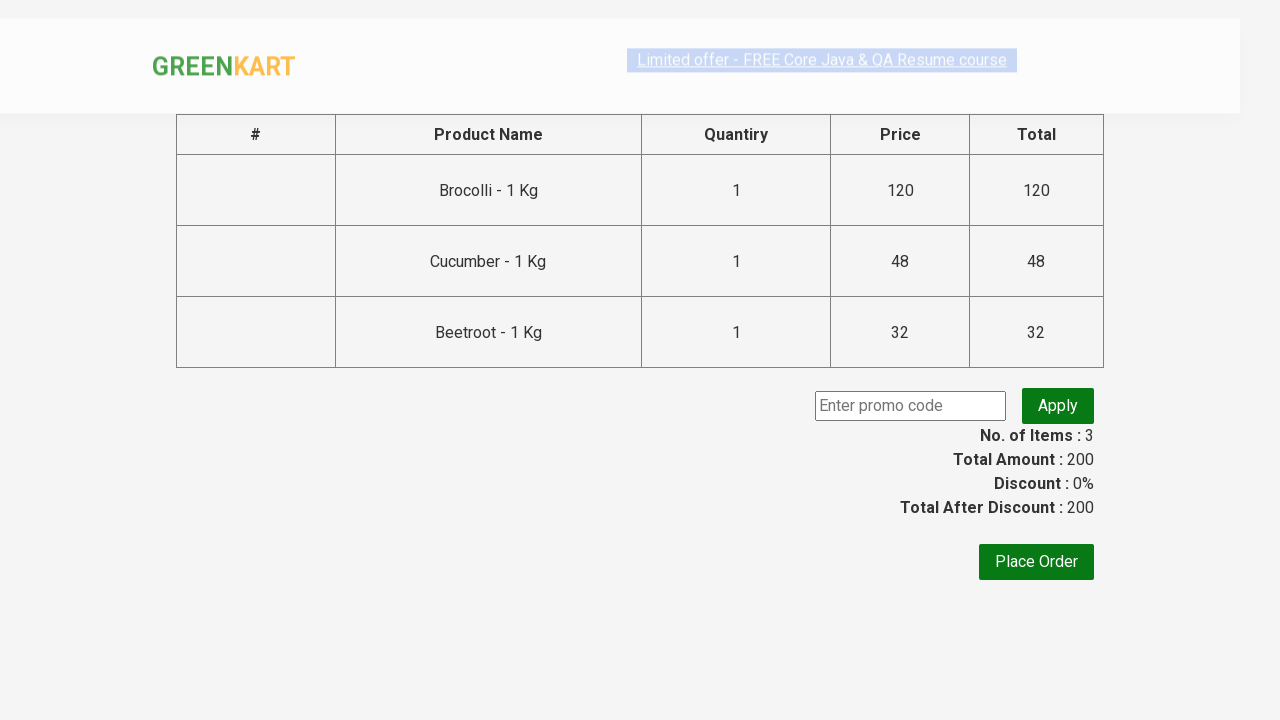

Filled promo code field with 'rahulshettyacademy' on input.promoCode
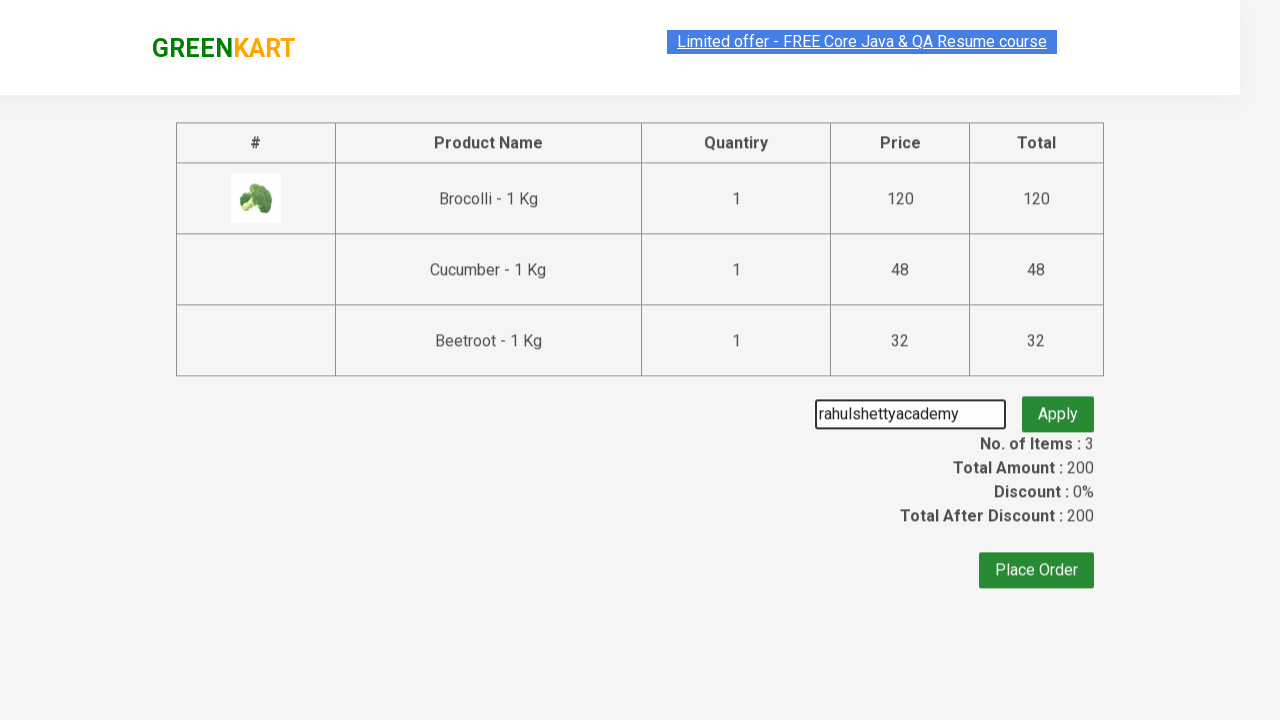

Clicked apply promo button at (1058, 406) on button.promoBtn
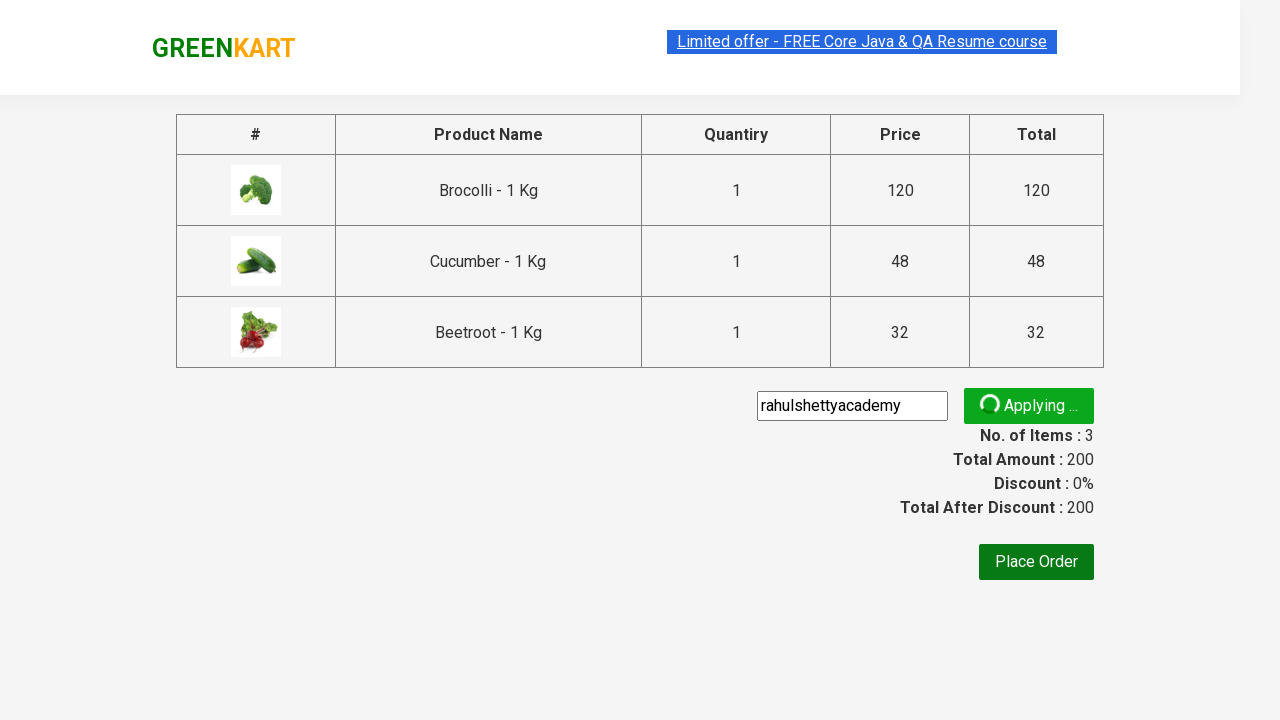

Promo code successfully applied - confirmation message appeared
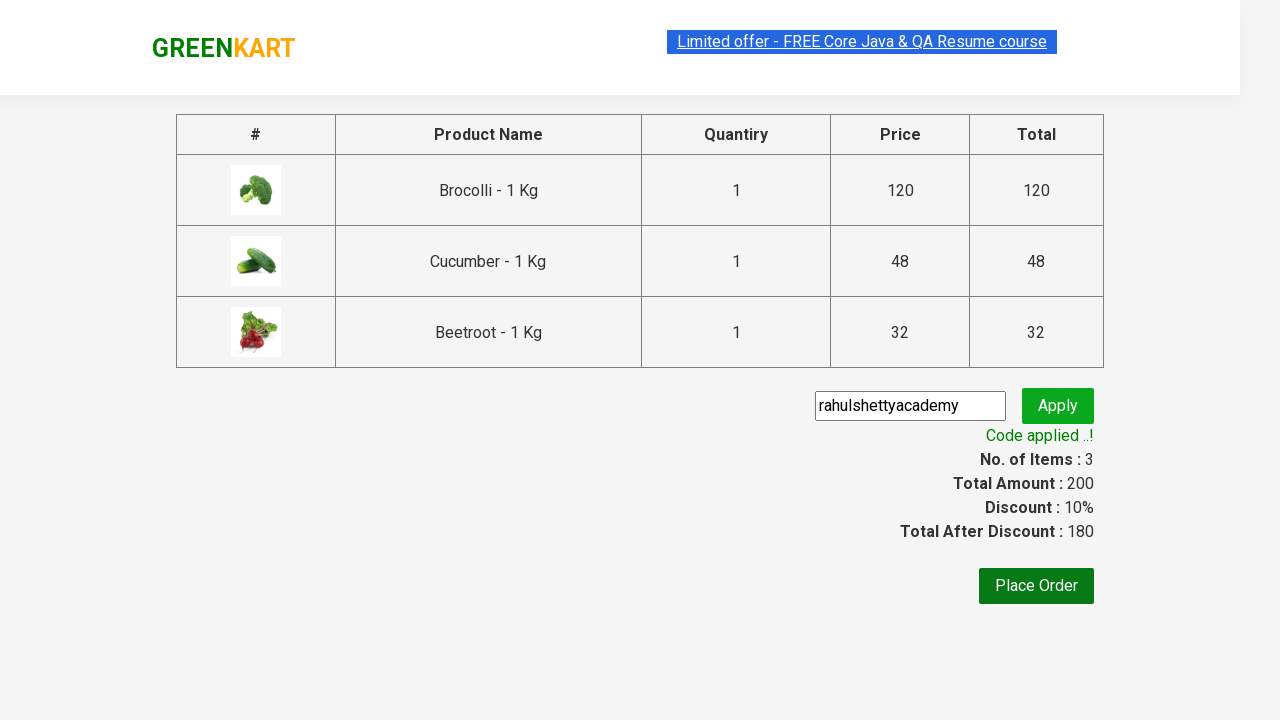

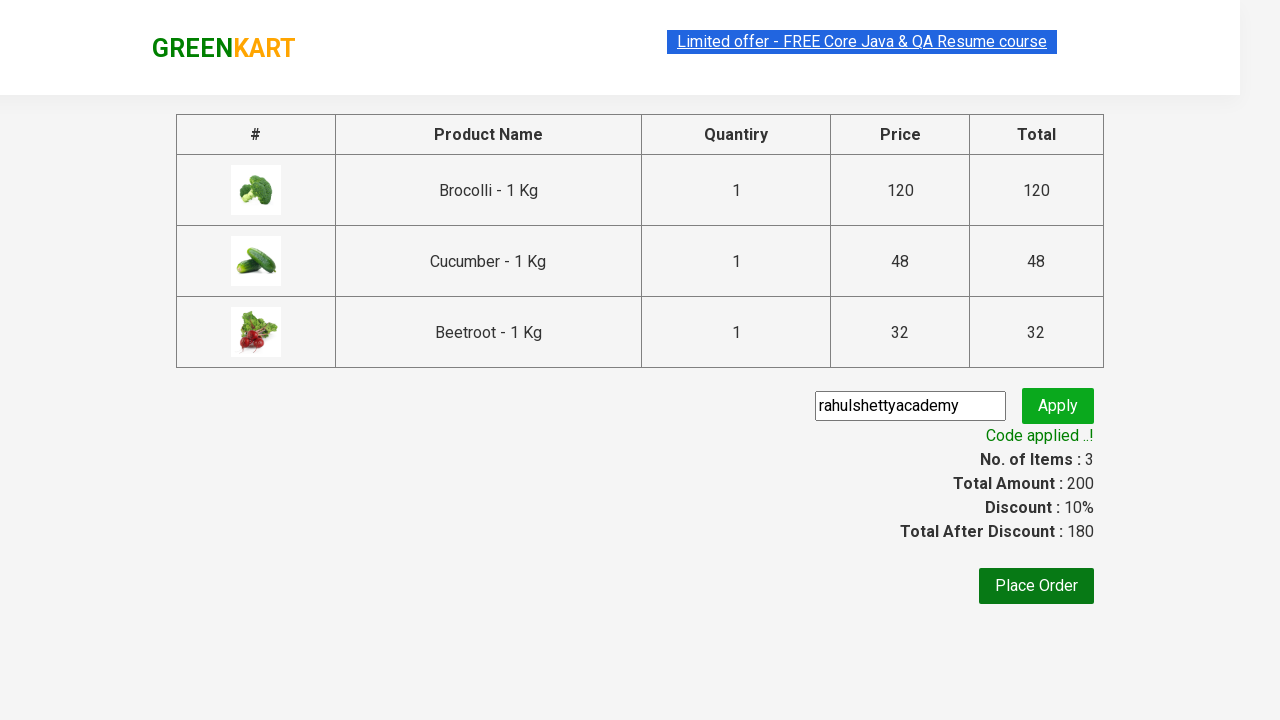